Tests A/B test opt-out by adding an opt-out cookie before navigating to the test page, then verifying the page shows "No A/B Test"

Starting URL: http://the-internet.herokuapp.com

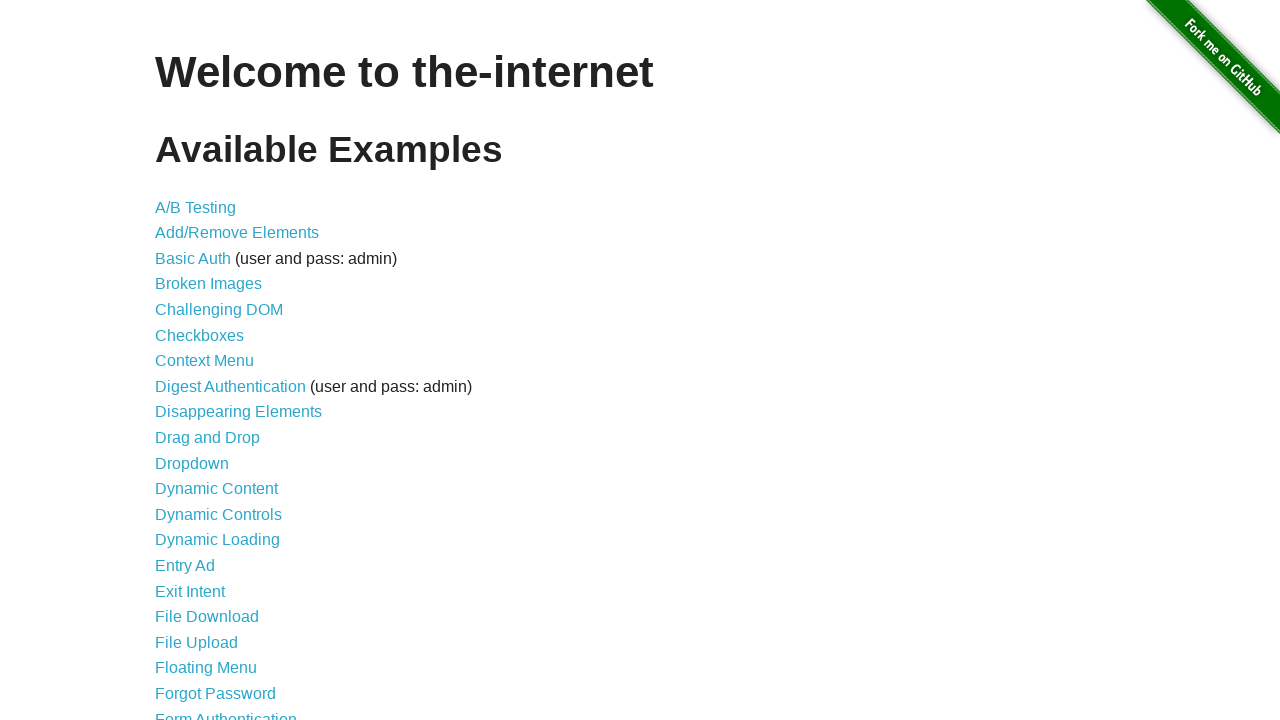

Added optimizelyOptOut cookie with value 'true' to context
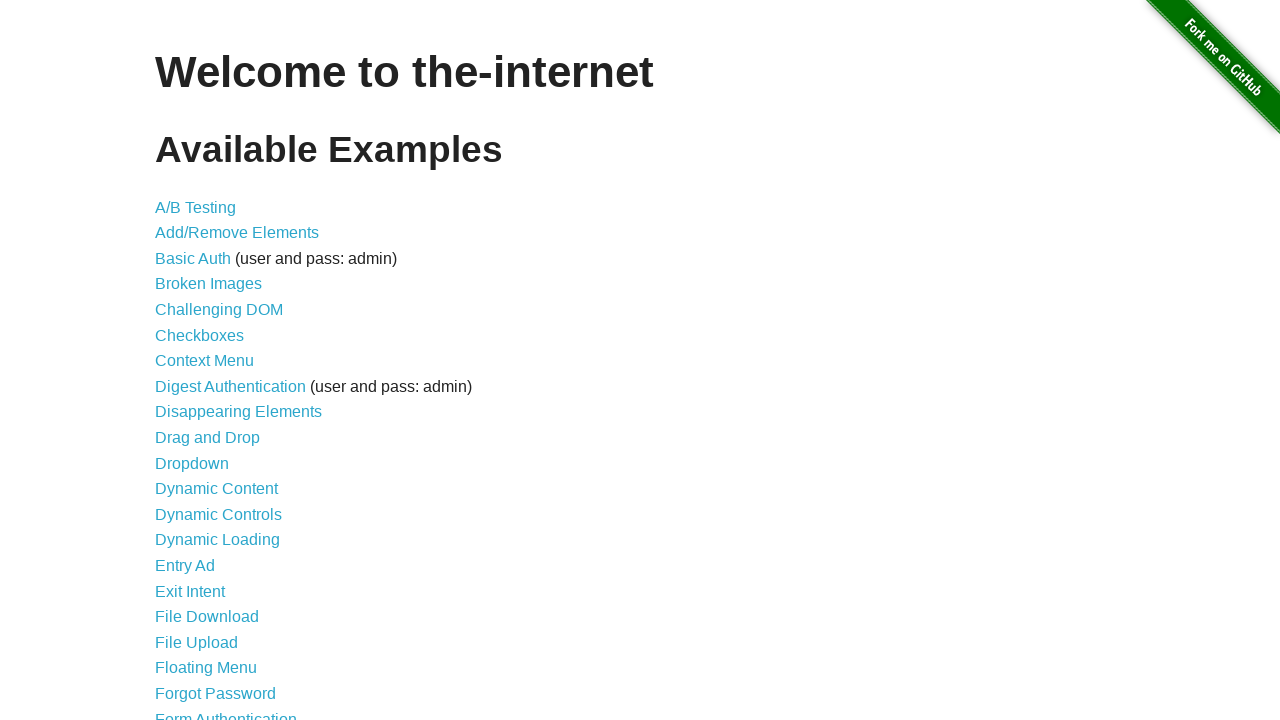

Navigated to A/B test page at http://the-internet.herokuapp.com/abtest
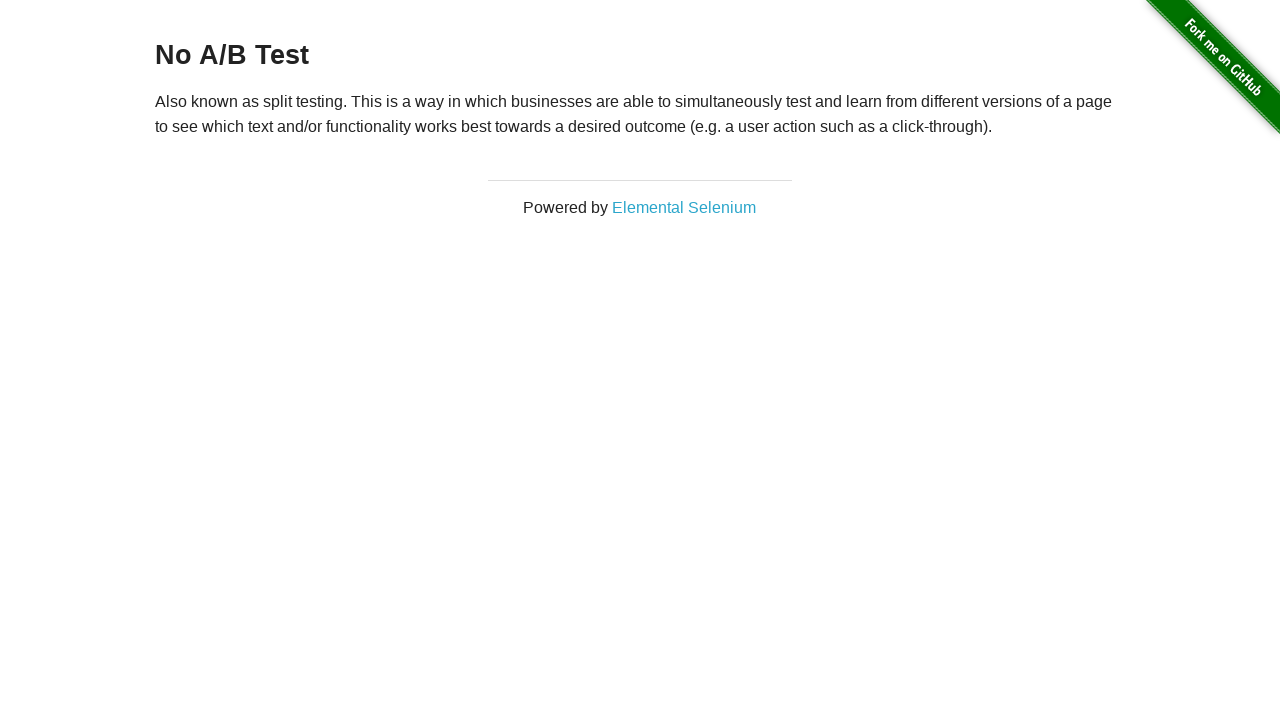

Retrieved heading text content
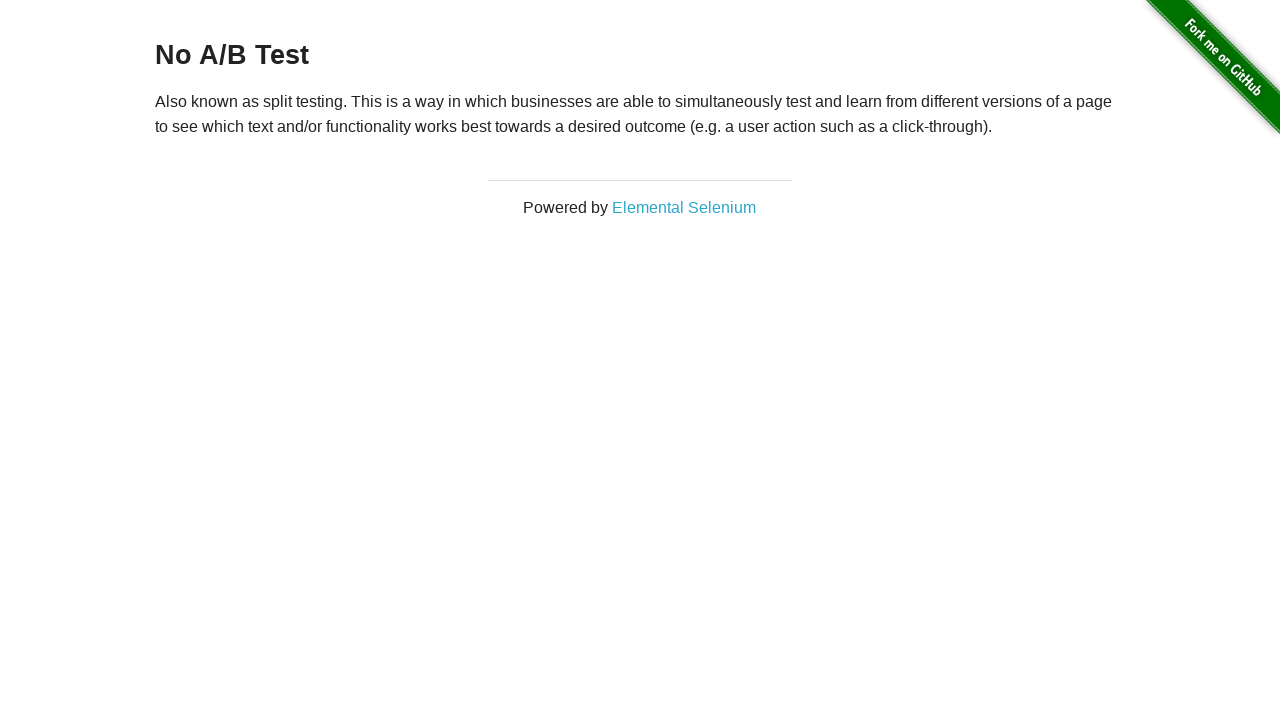

Verified heading displays 'No A/B Test', confirming opt-out cookie prevented A/B test assignment
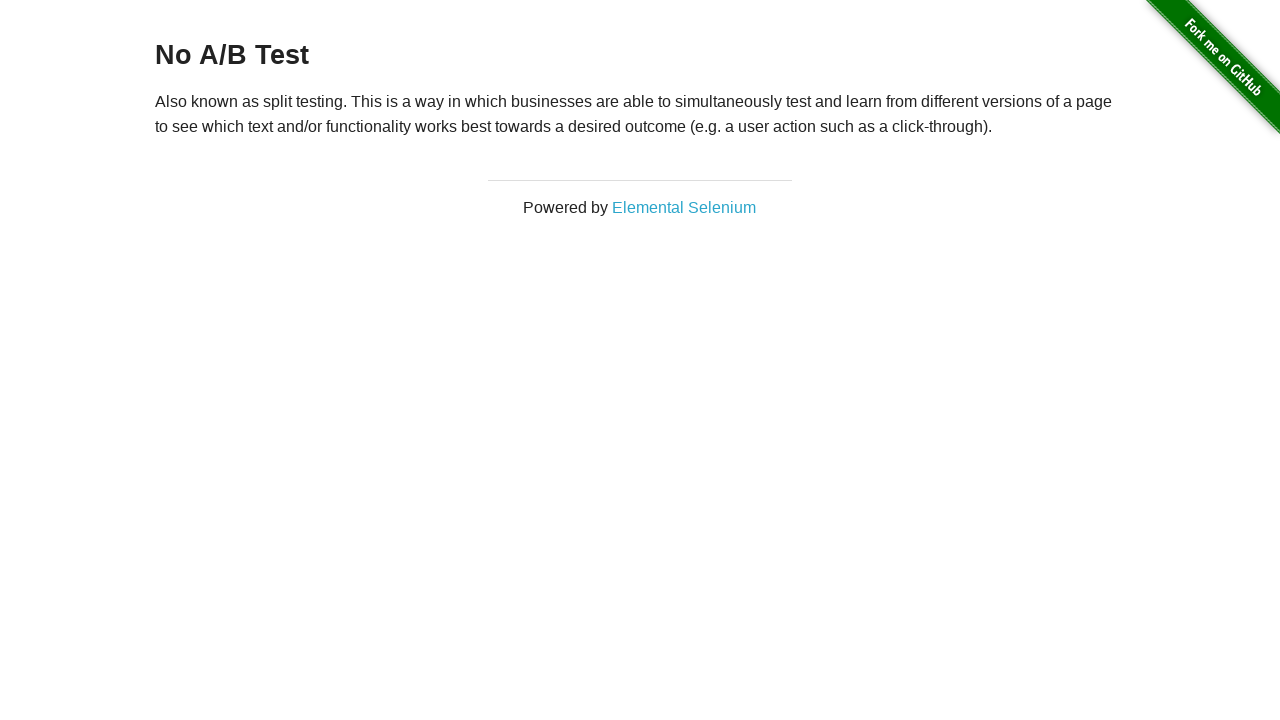

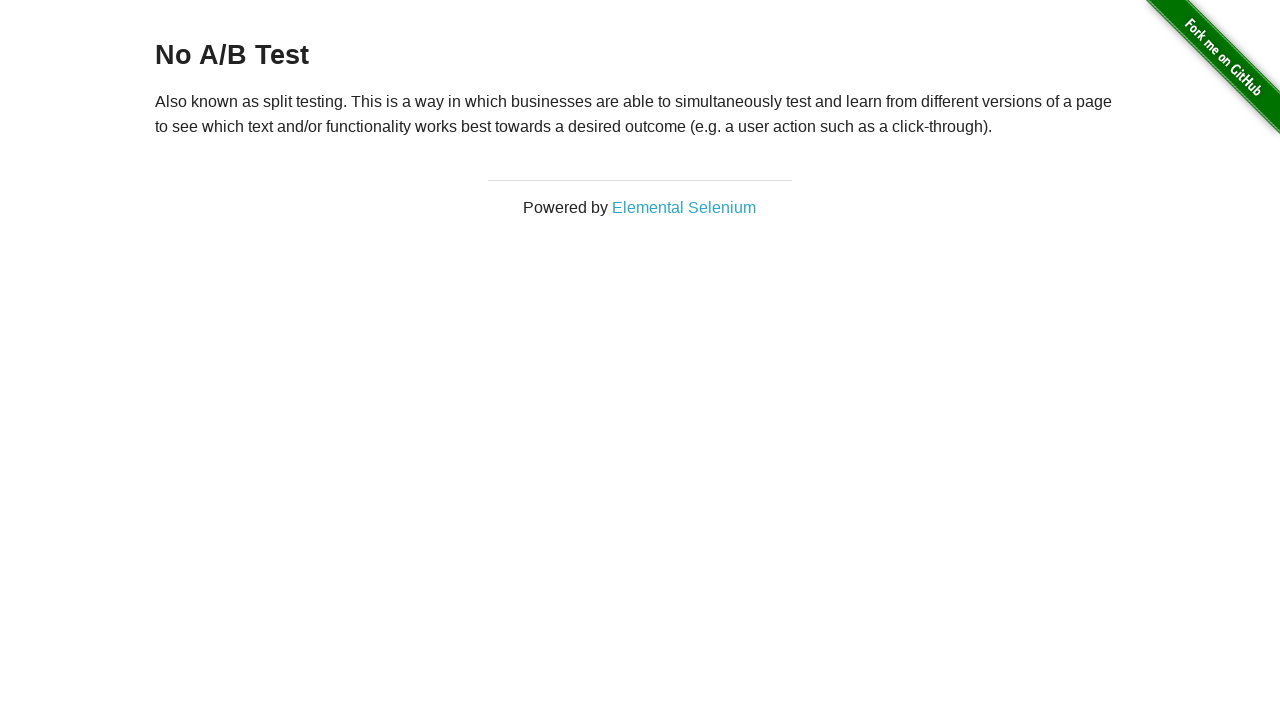